Tests page scrolling functionality by scrolling down and up using both JavaScript and keyboard actions

Starting URL: https://chandanachaitanya.github.io/selenium-practice-site

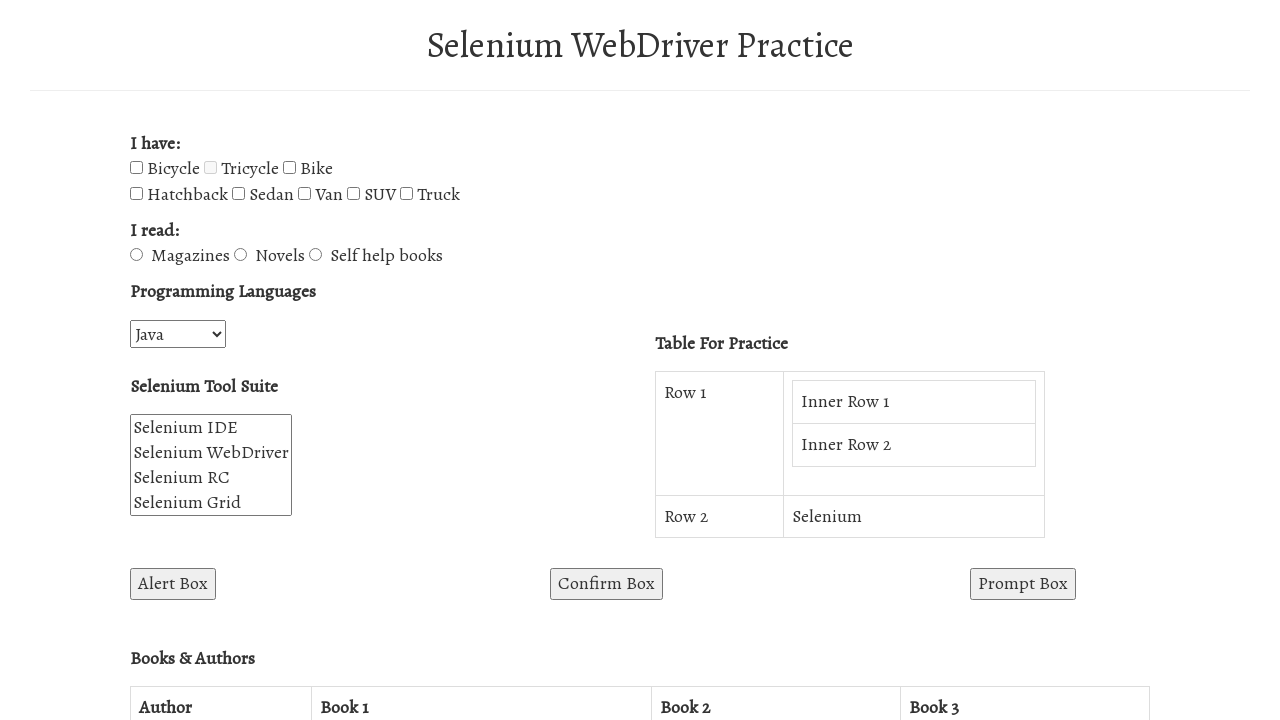

Scrolled down 500 pixels using JavaScript
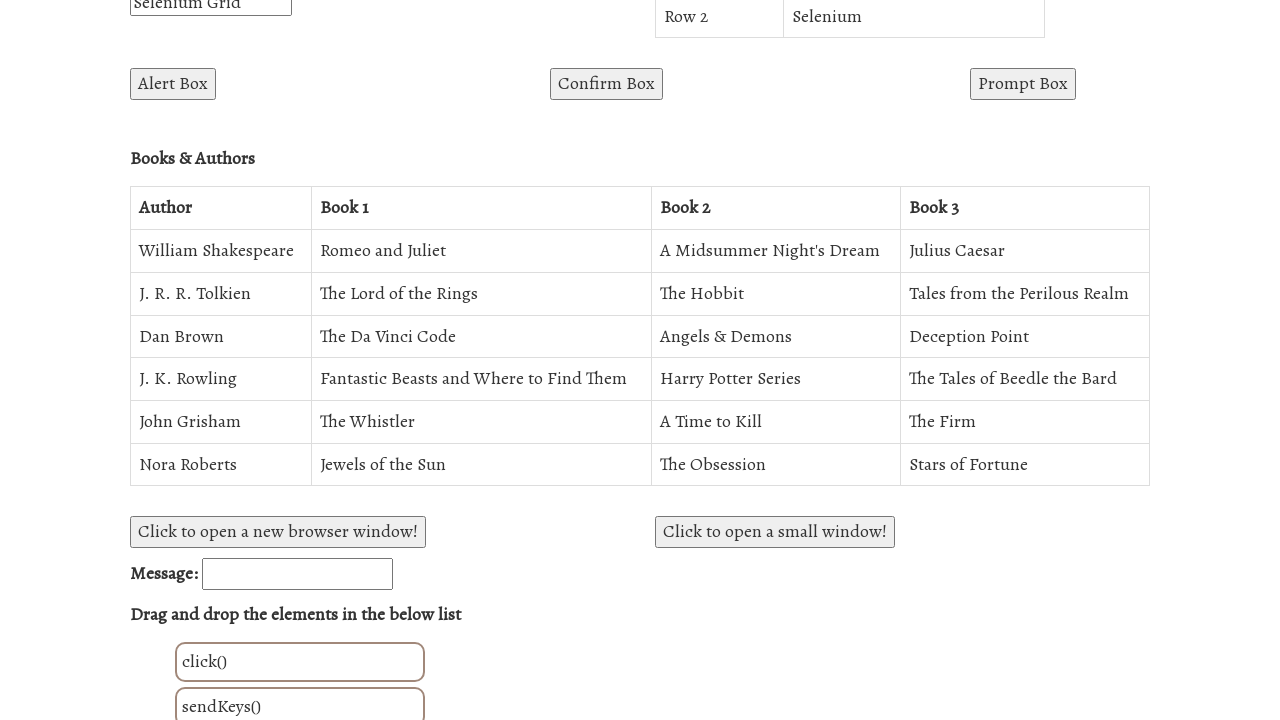

Waited 1 second for scroll to complete
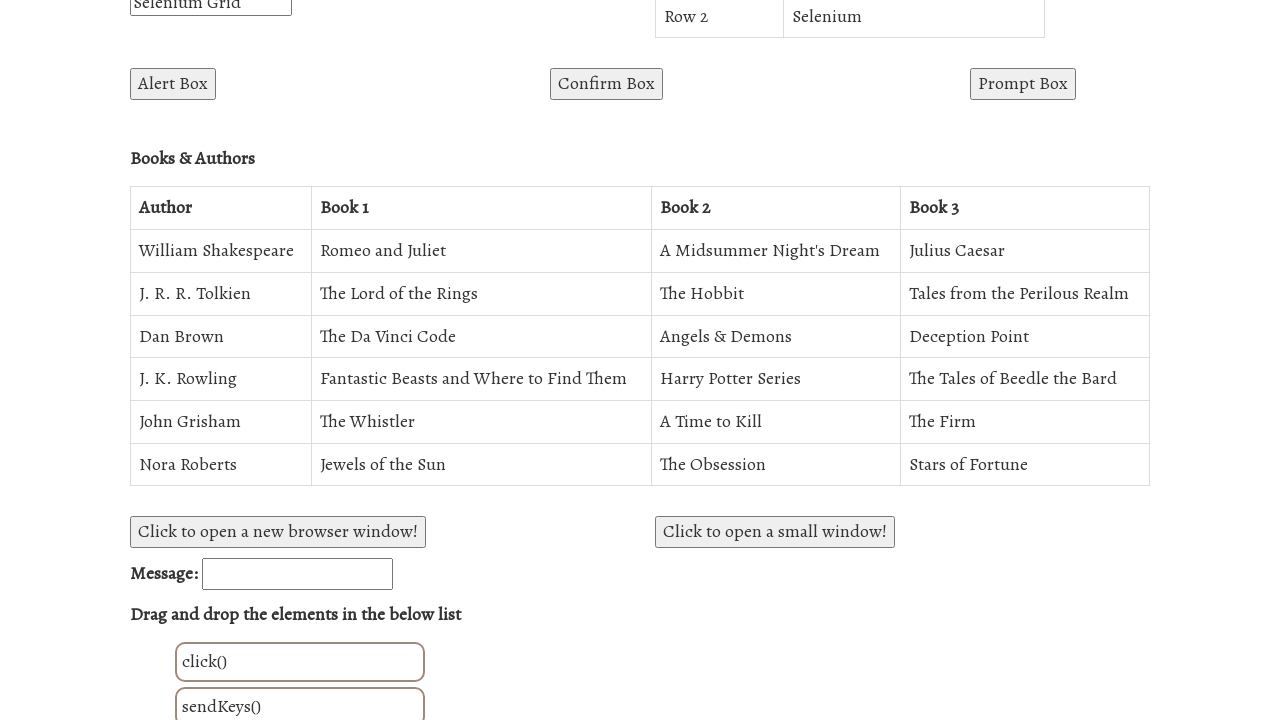

Pressed PageDown key to scroll down
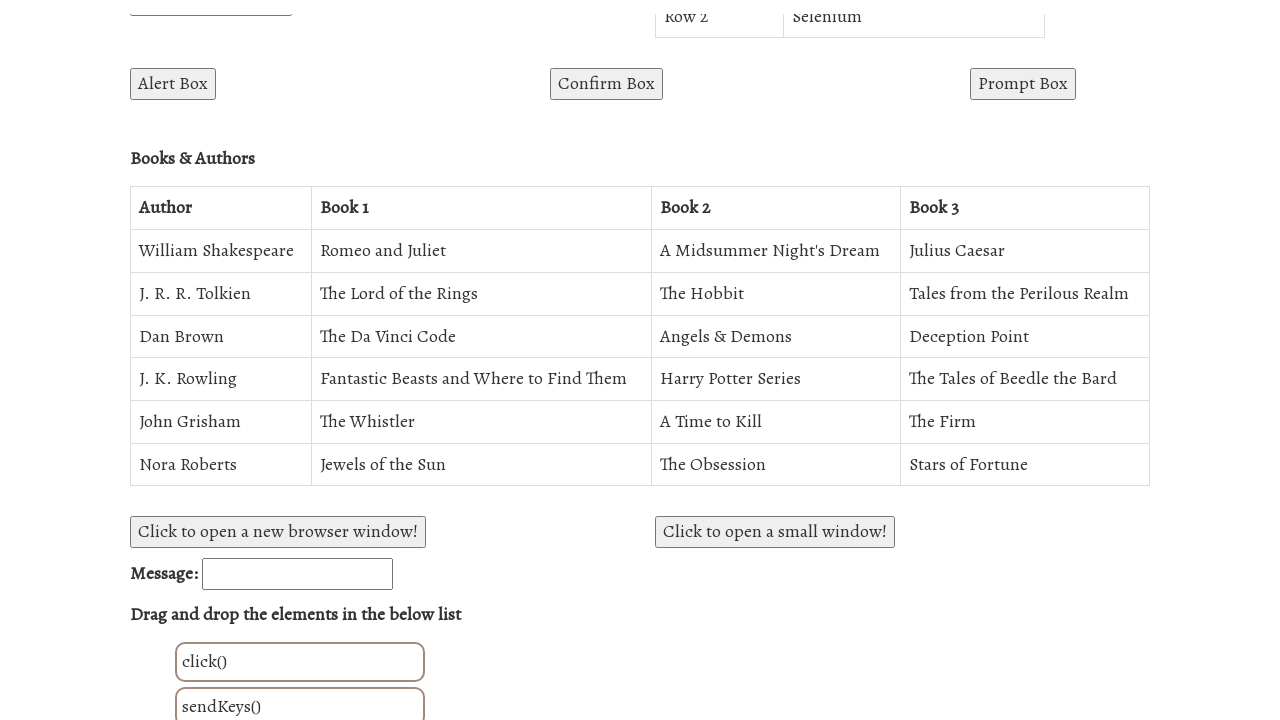

Waited 1 second after PageDown press
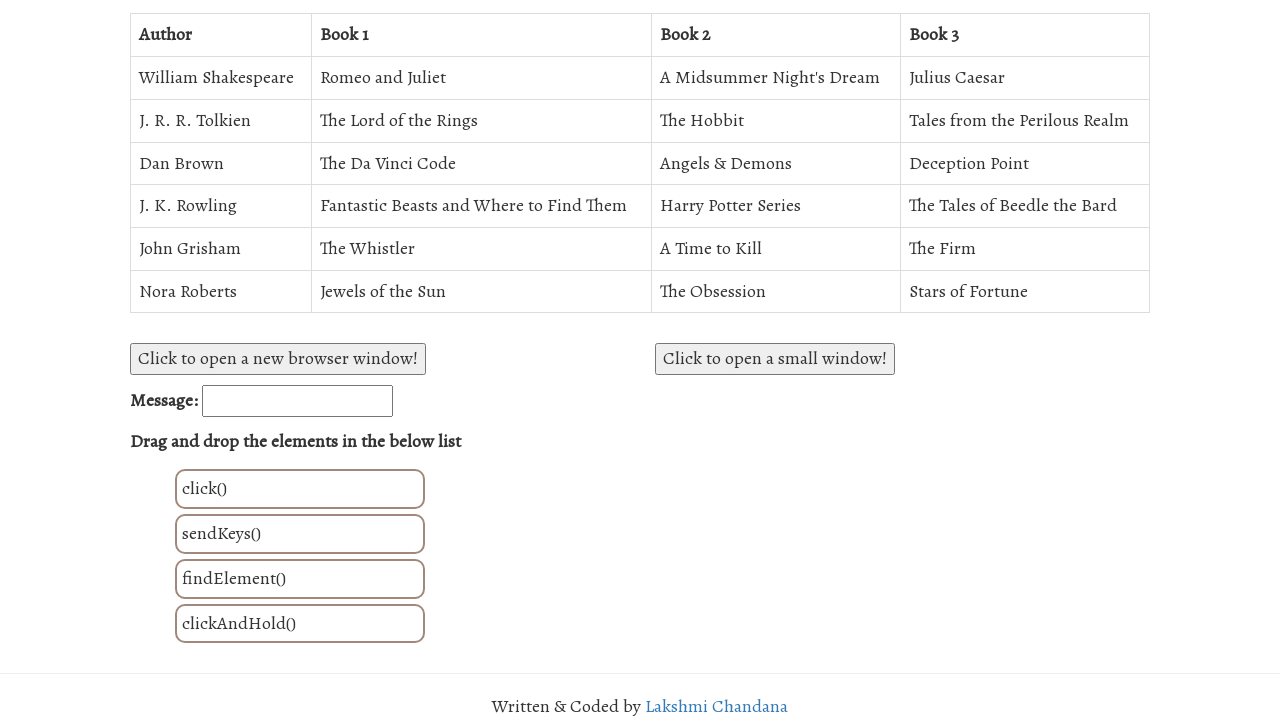

Pressed PageUp key to scroll up
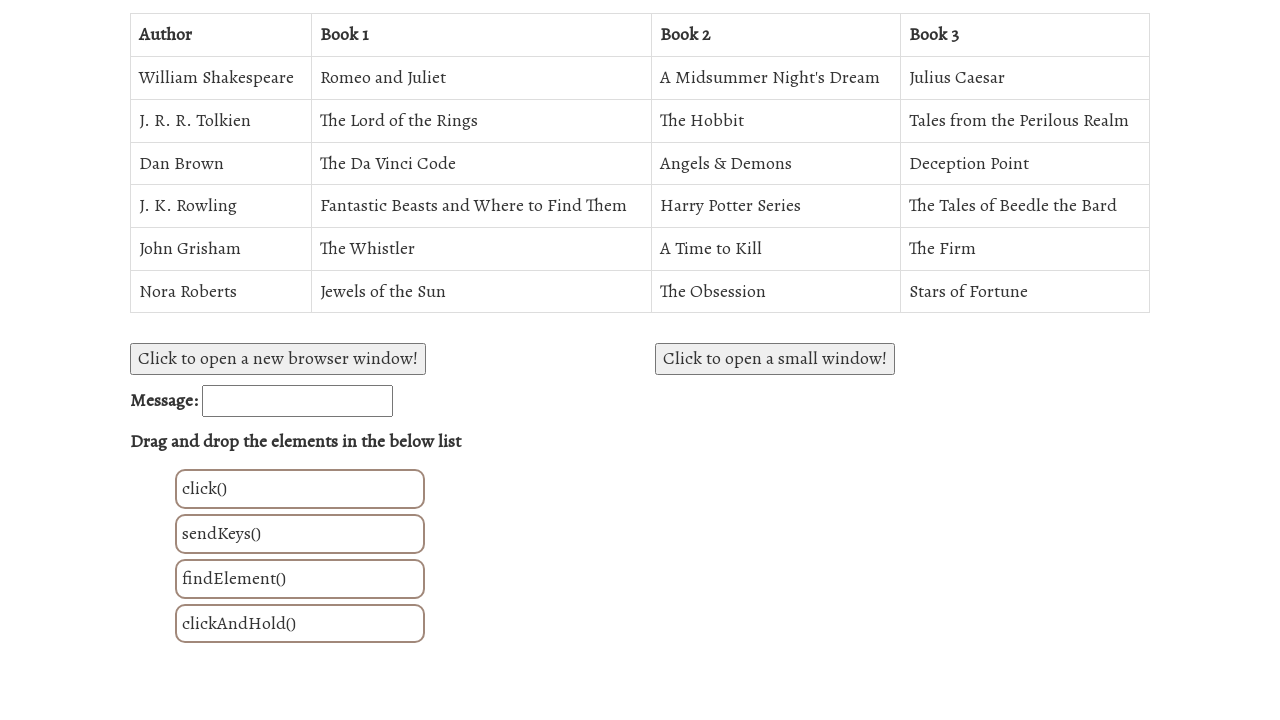

Pressed PageUp key again to scroll up further
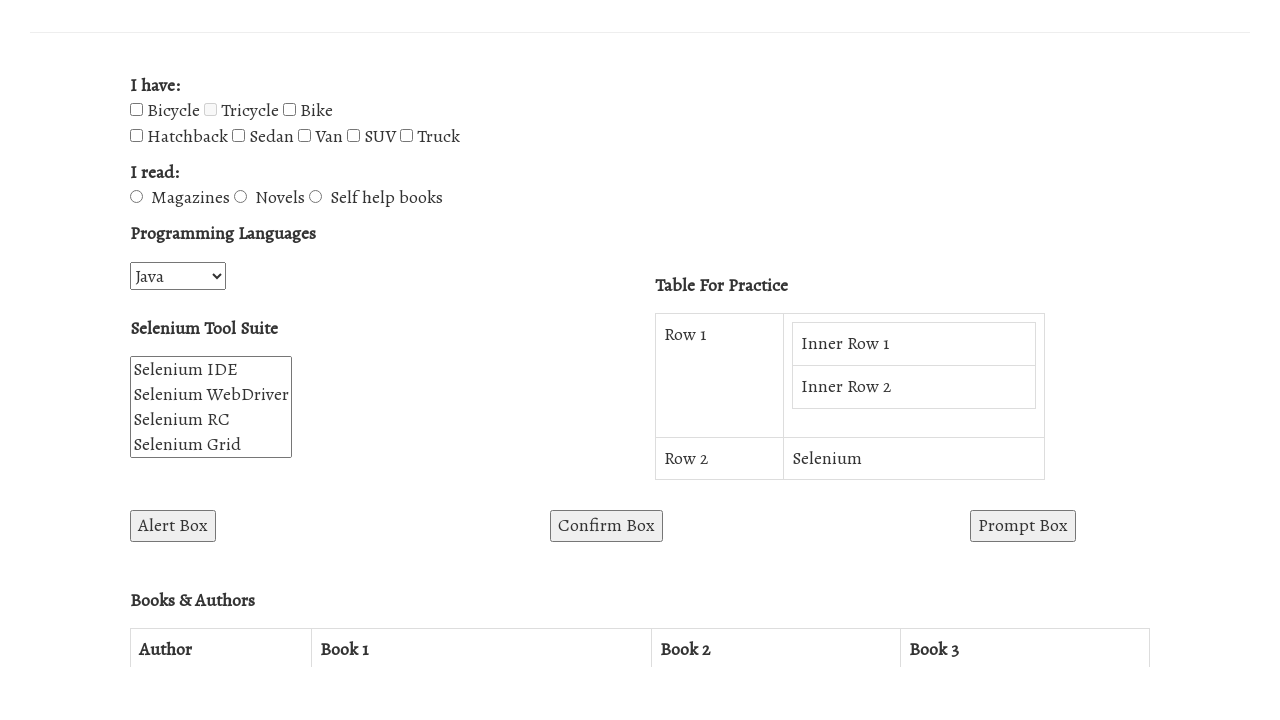

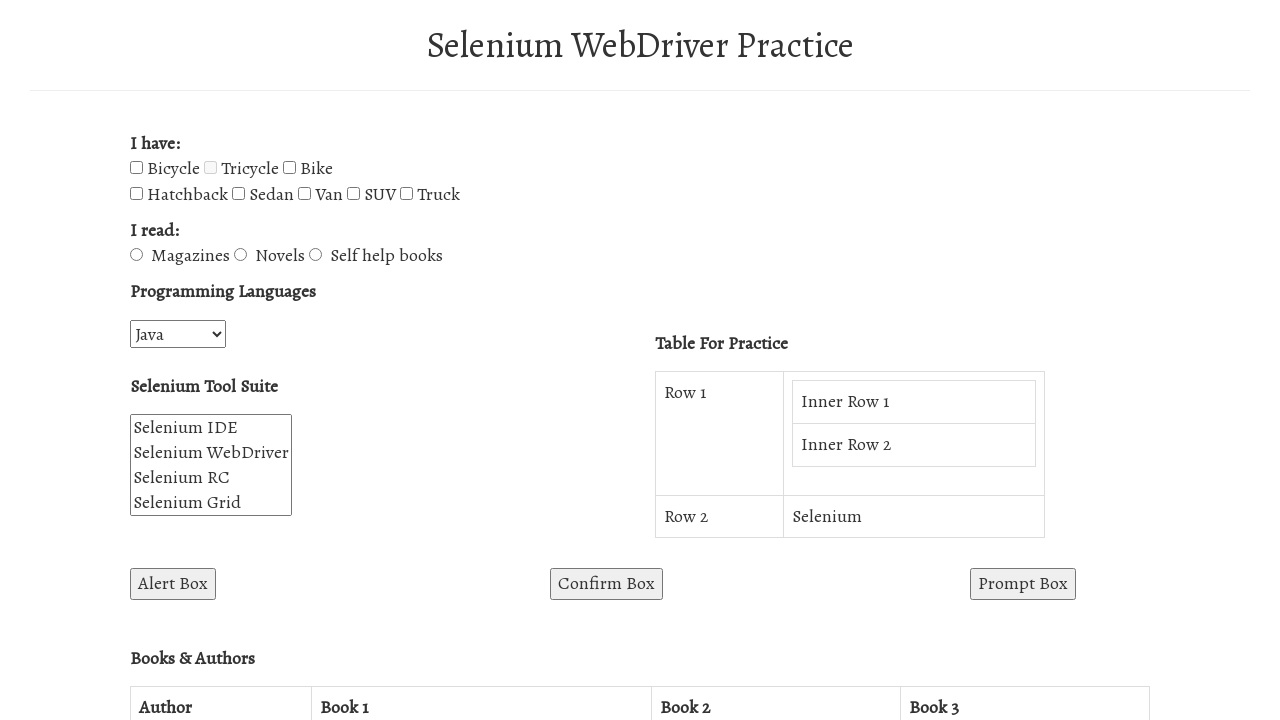